Navigates to the Hover Demo page and hovers over the first button to verify its hover state color changes to white

Starting URL: https://www.lambdatest.com/selenium-playground/

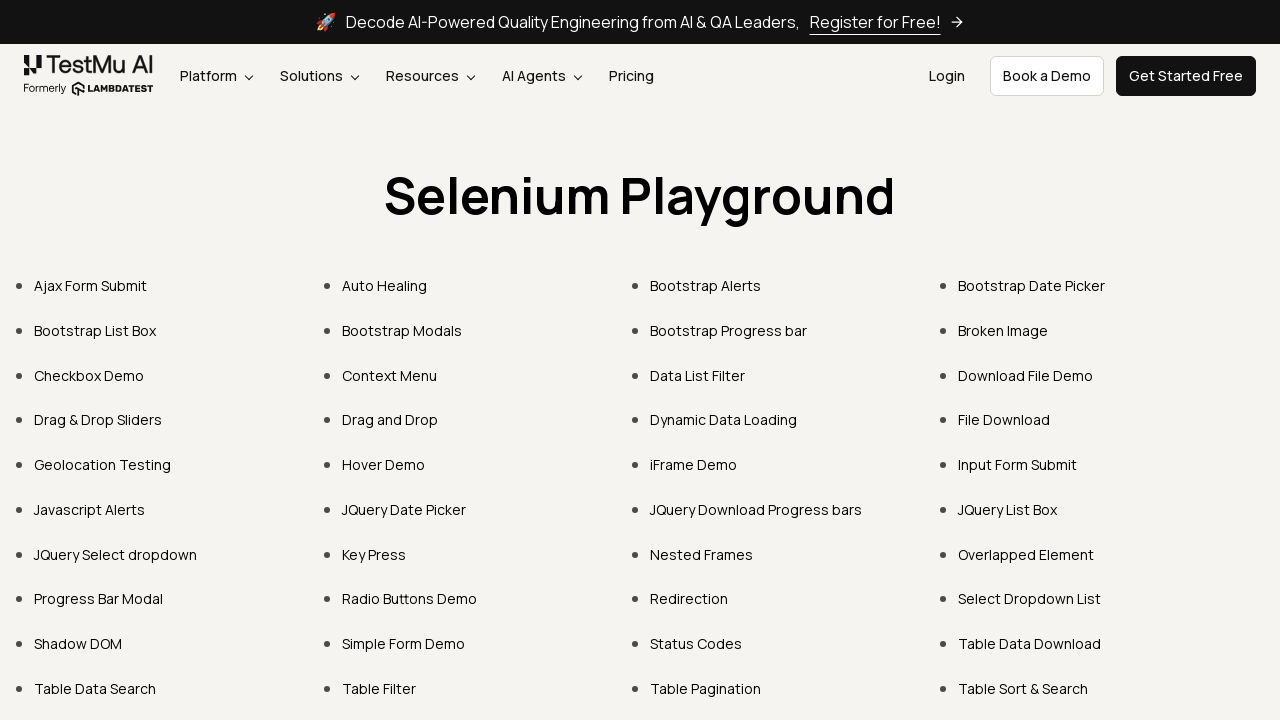

Clicked on Hover Demo link at (384, 464) on xpath=//a[normalize-space()="Hover Demo"]
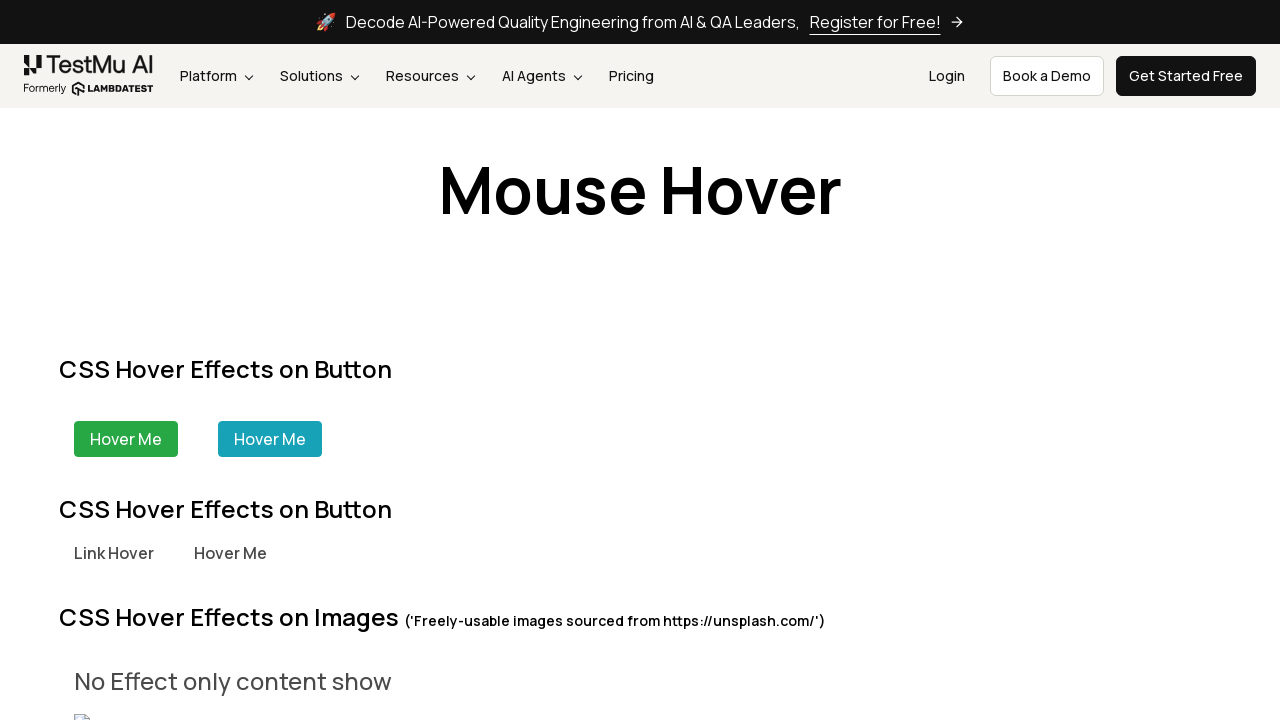

Located the first hover demo button
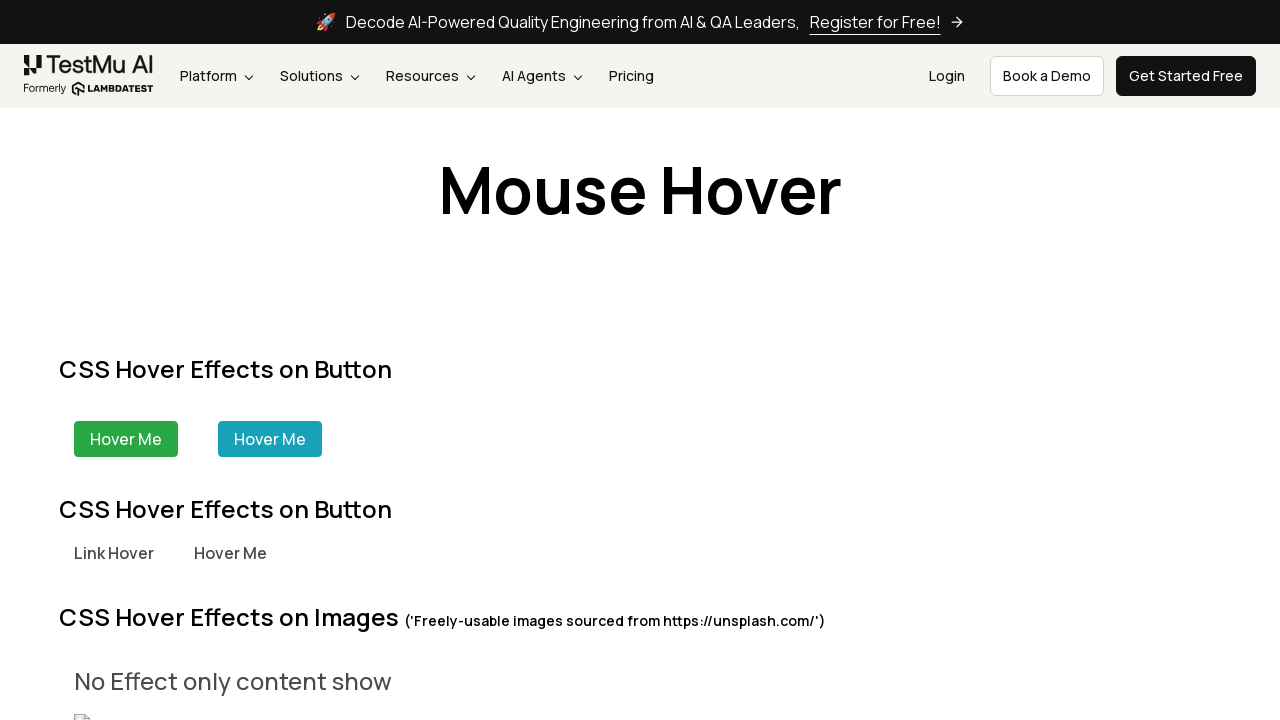

Button appeared and is ready for interaction
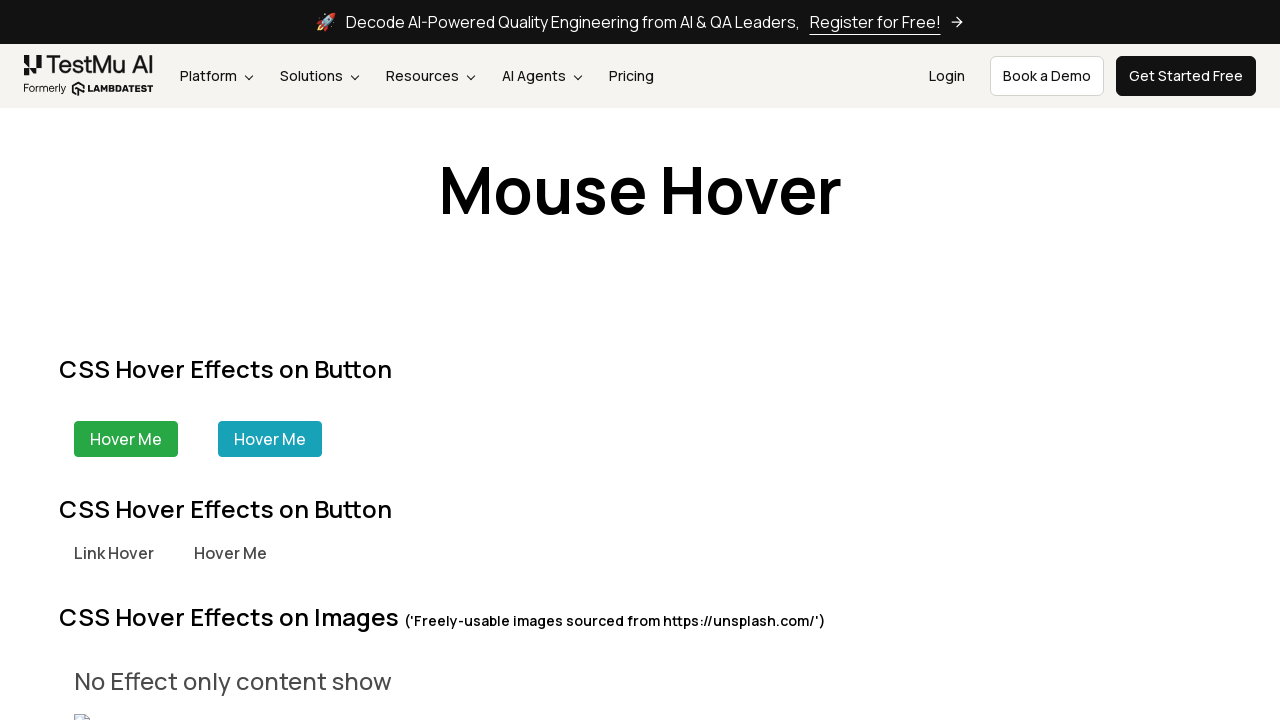

Hovered over the first button to verify color change to white at (126, 439) on xpath=//div[@class="bg-green-100 border border-green-100 text-white px-15 py-5 r
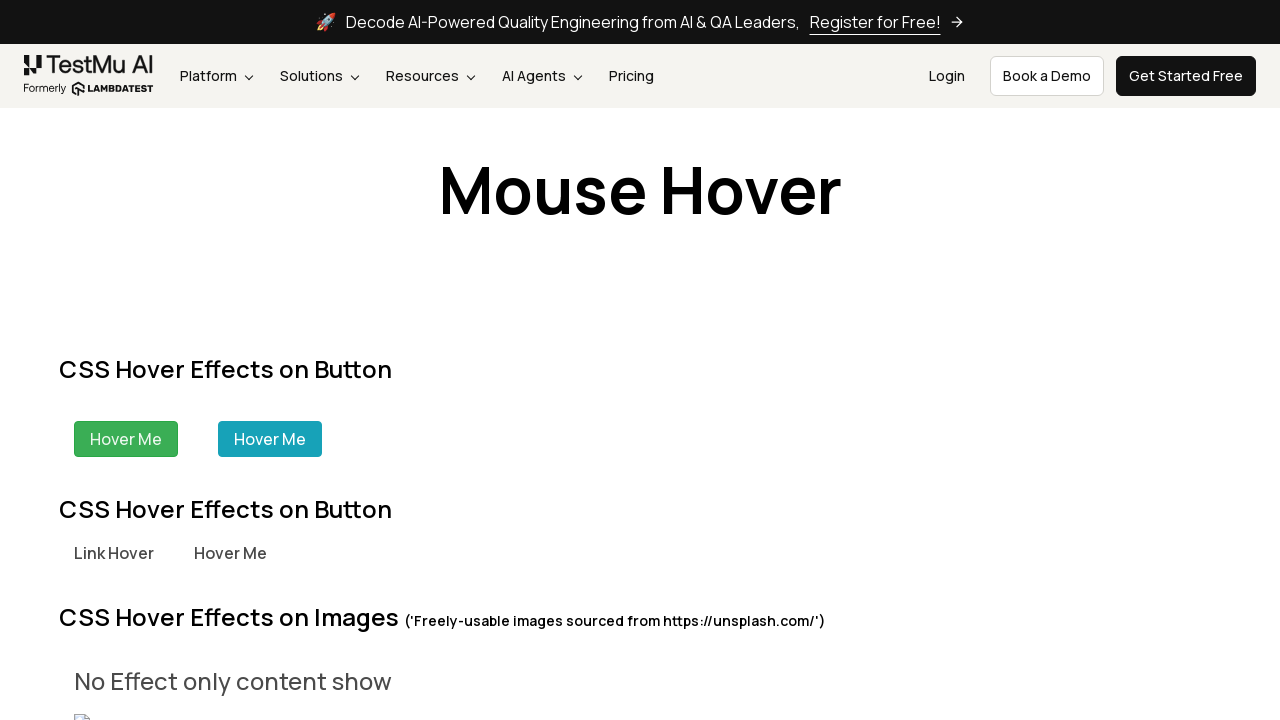

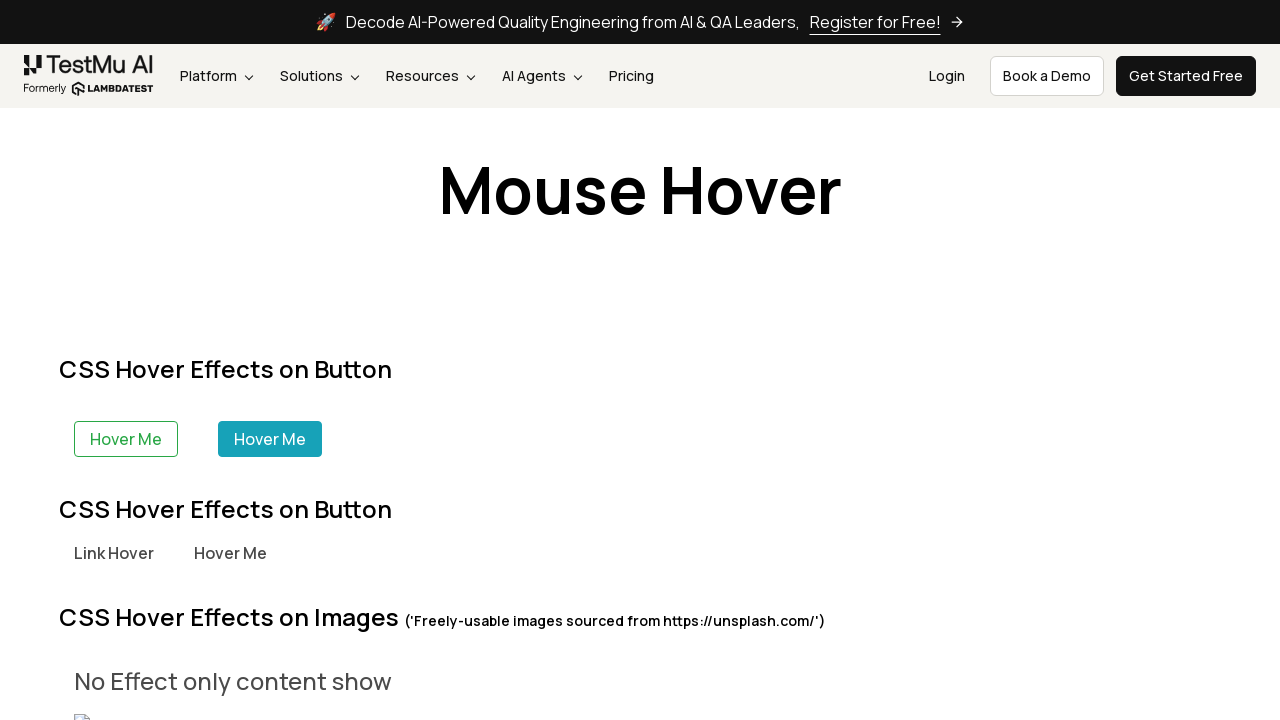